Tests validation error messages on the reset password page by clicking buttons without filling in required fields and verifying error messages appear.

Starting URL: https://voice-korea.dev.biyard.co/en/reset-password

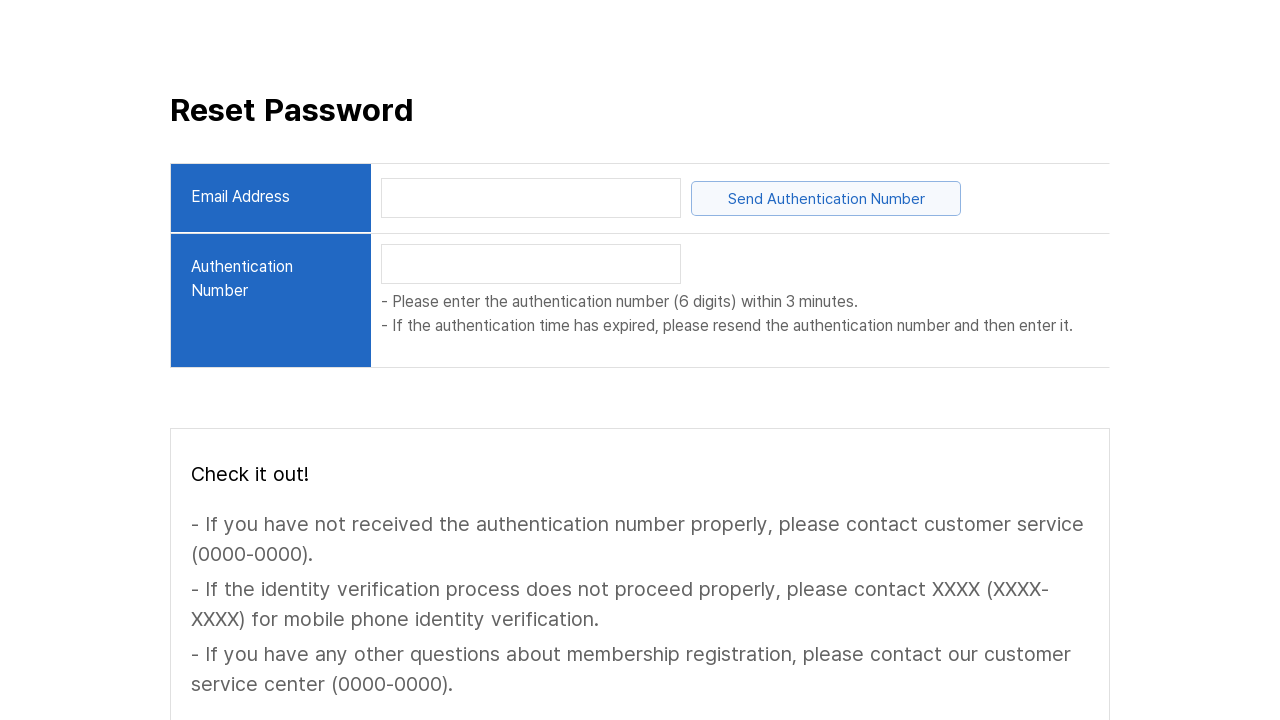

Waited for 'Send Authentication Number' button to be visible
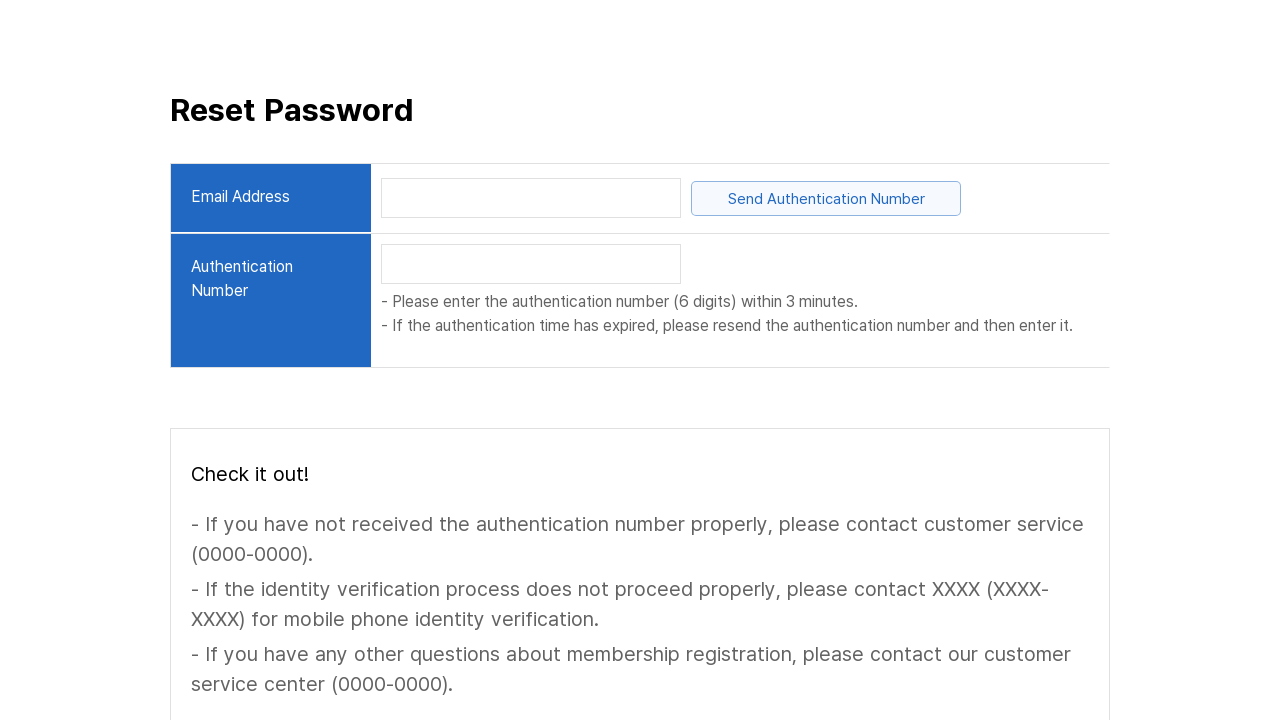

Clicked 'Send Authentication Number' button without filling email field at (826, 198) on internal:text="Send Authentication Number"i
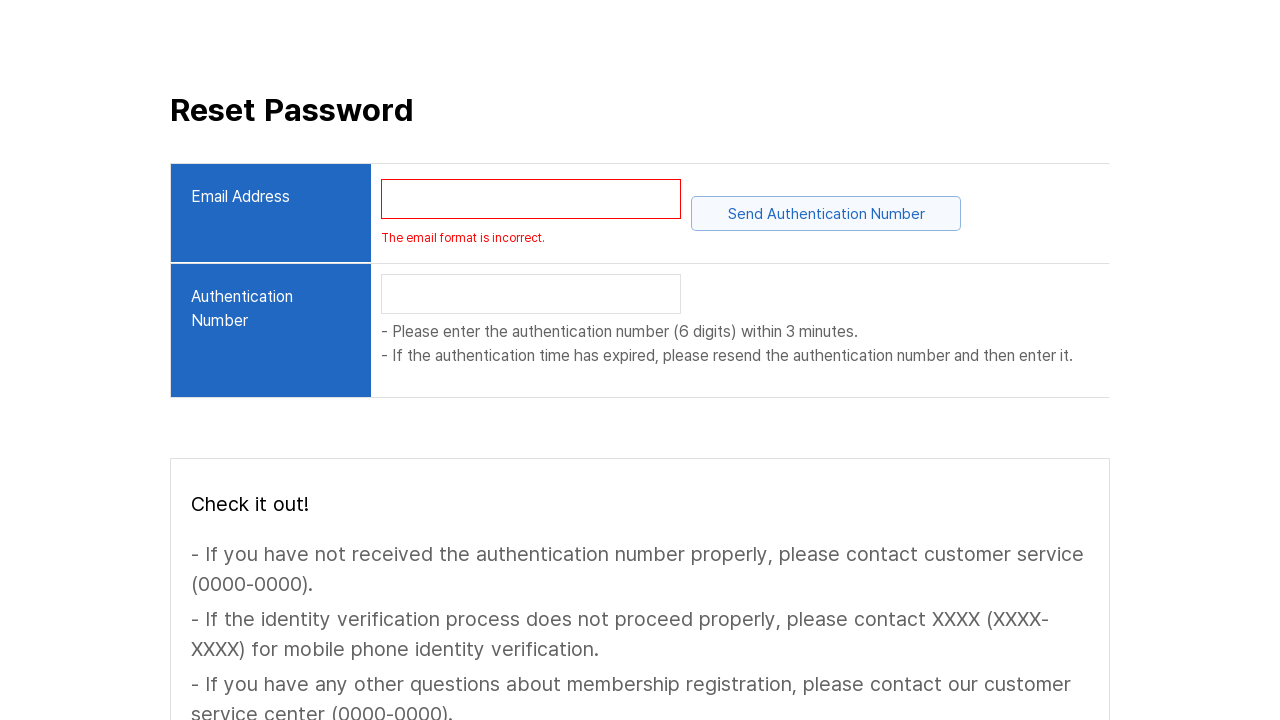

Email format error message appeared: 'The email format is incorrect.'
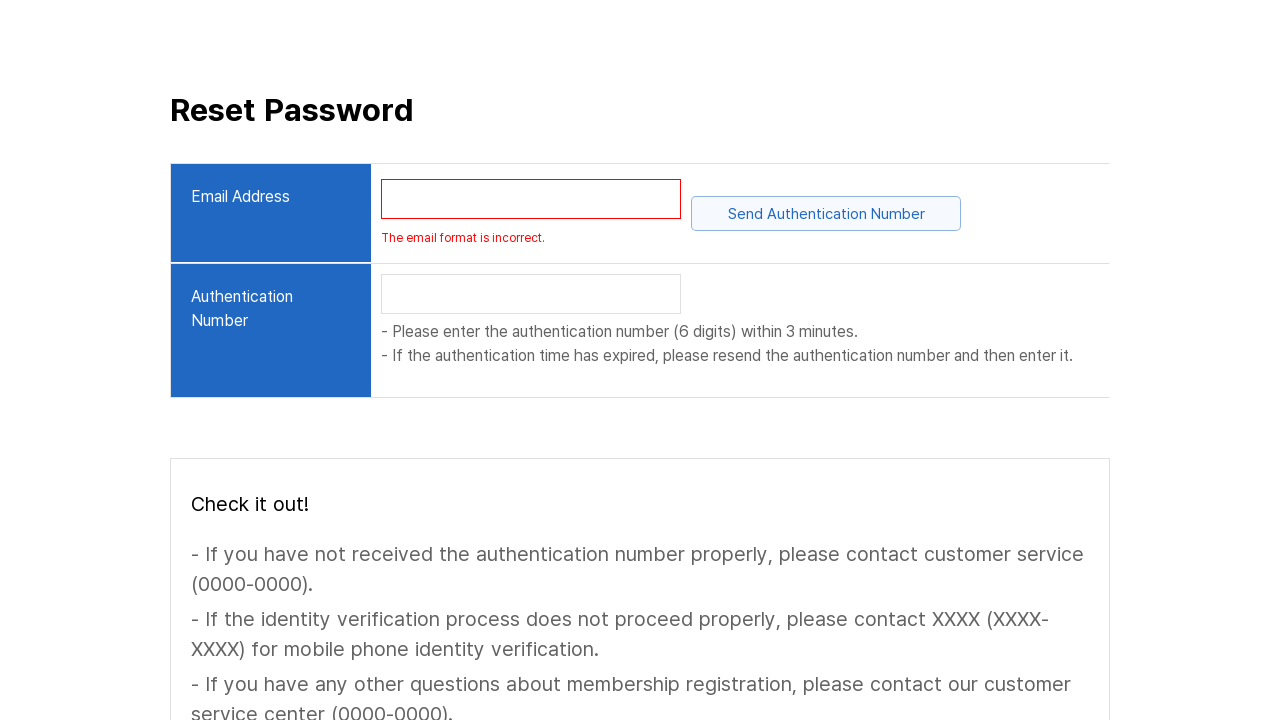

Waited for 'Reset Password' button to be visible
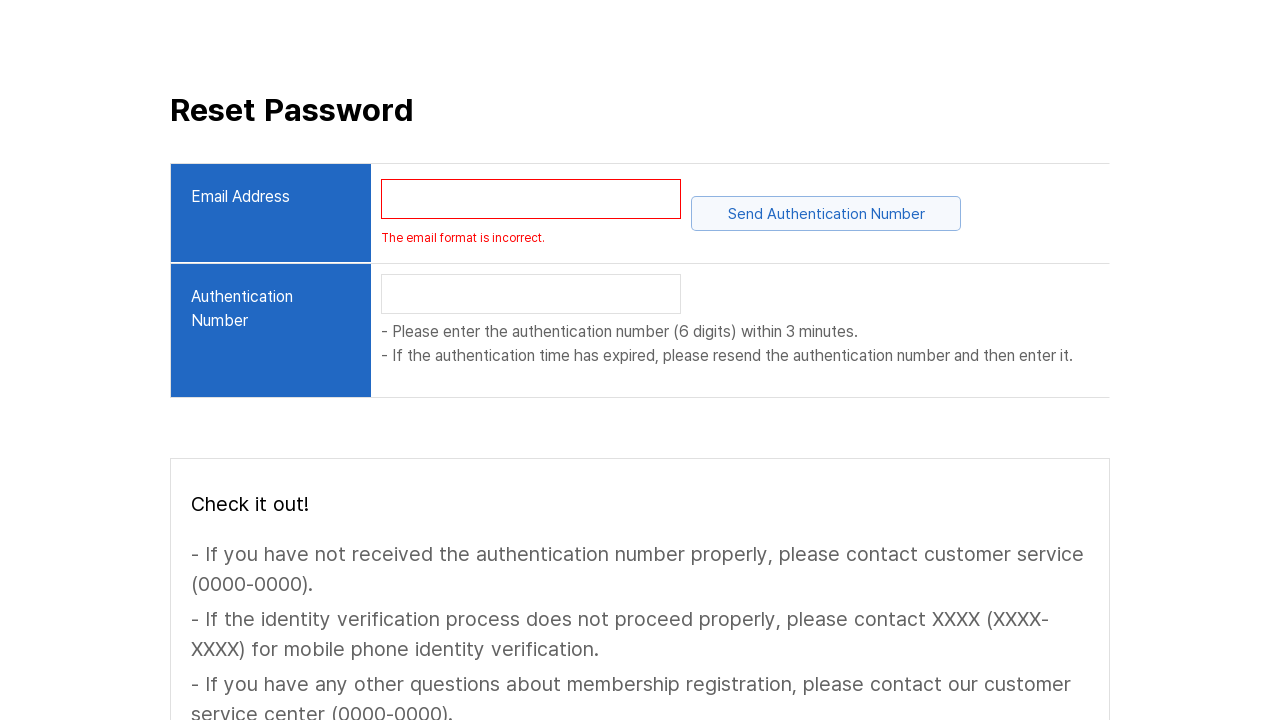

Clicked 'Reset Password' button without filling authentication number field at (960, 605) on internal:text="Reset Password"i >> nth=1
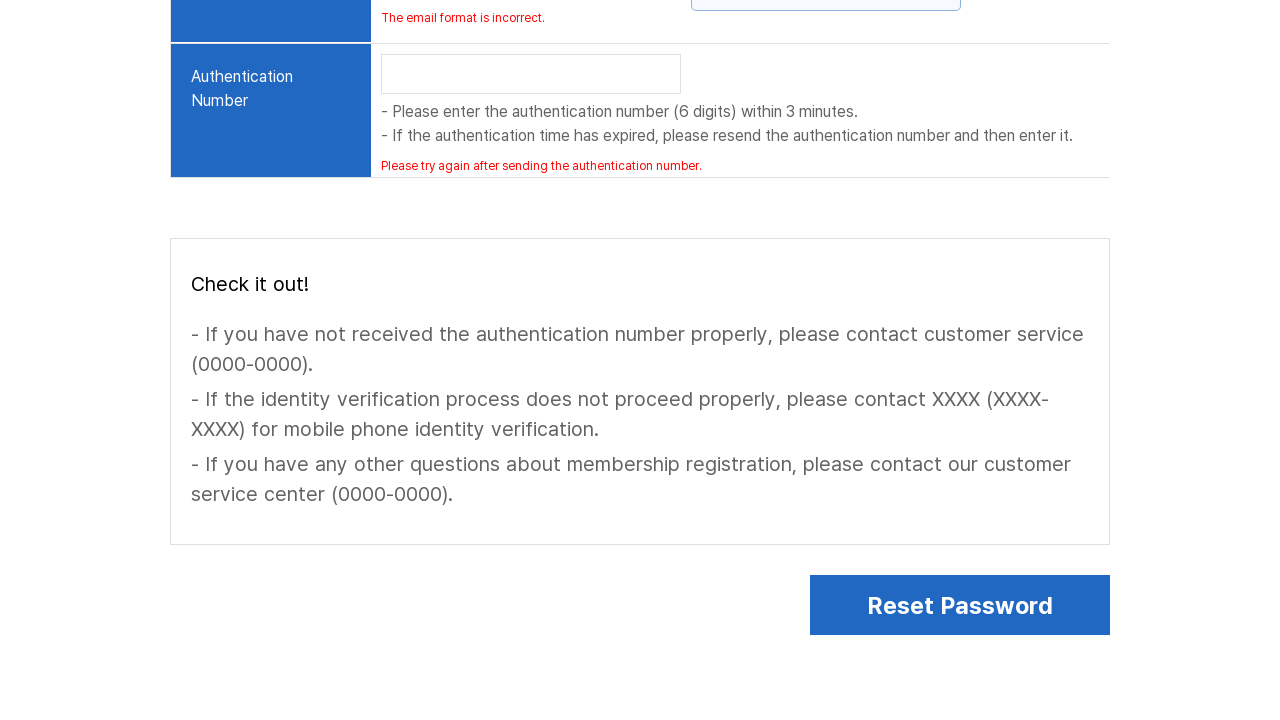

Email format error message is still visible after attempting Reset Password
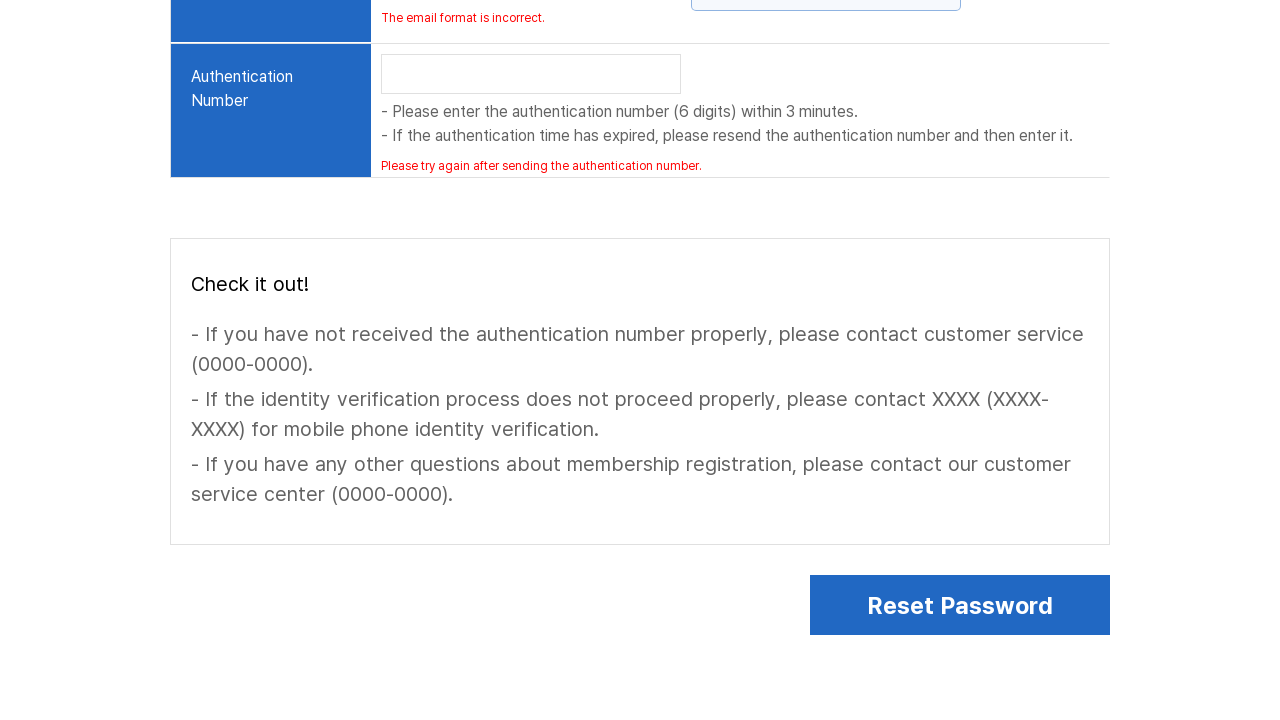

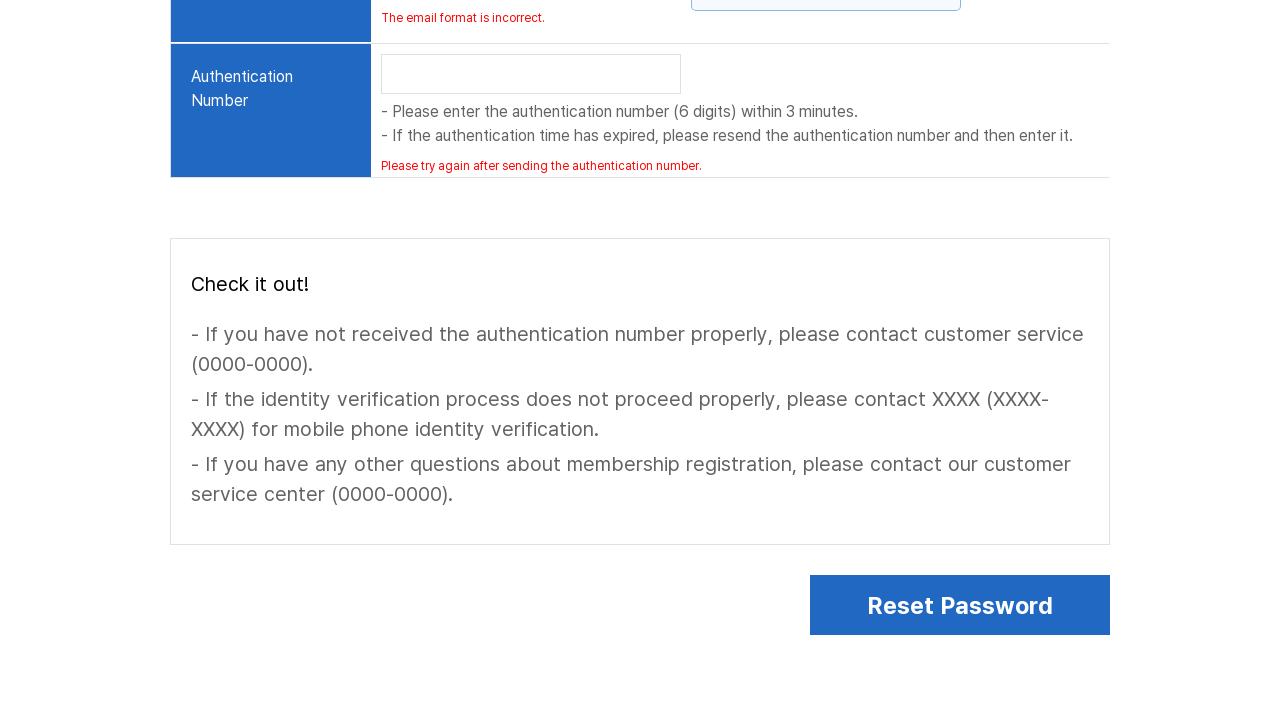